Clicks on API Reference link in the footer and verifies navigation to Introduction page

Starting URL: https://webdriver.io

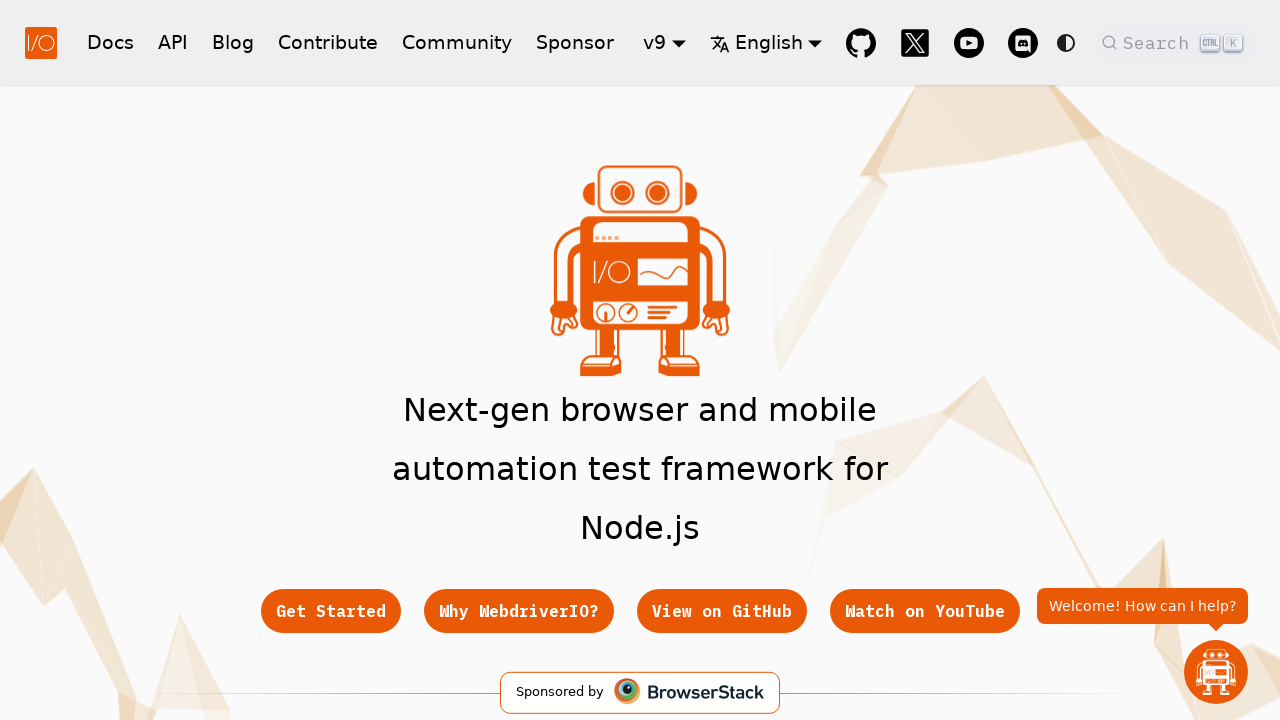

Scrolled to the bottom of the page to reveal footer
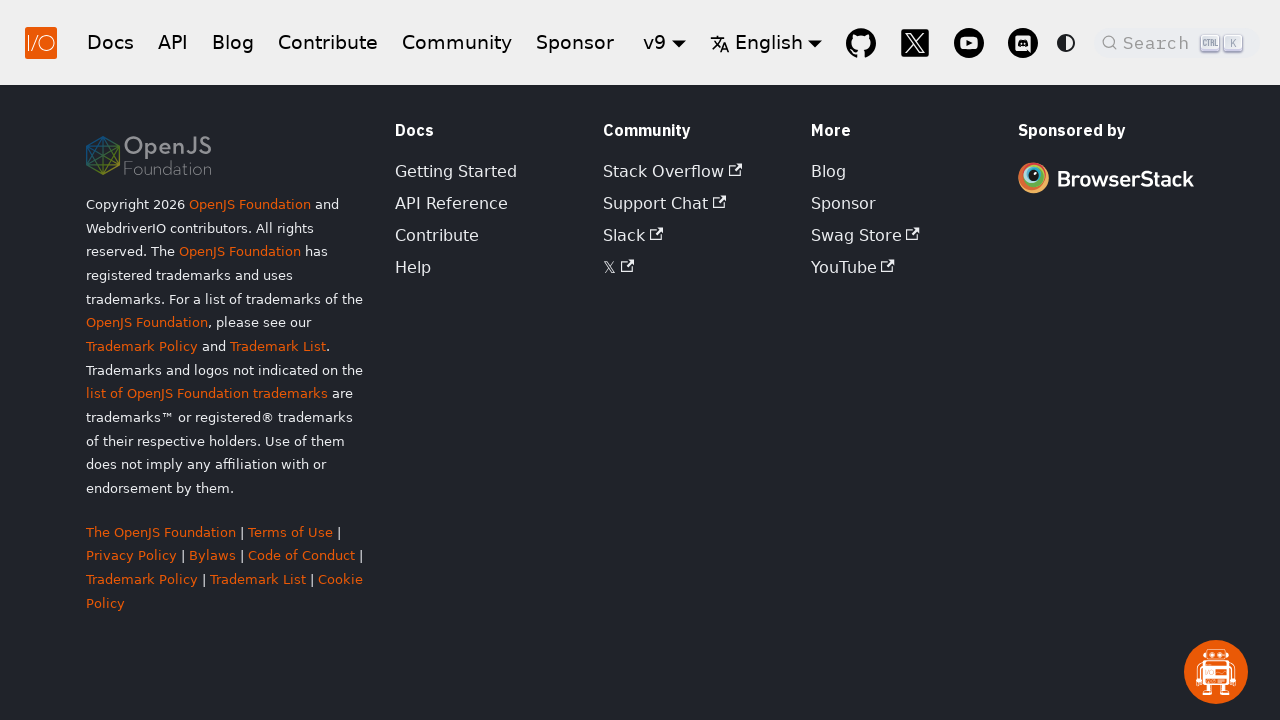

Clicked on 'API Reference' link in the footer at (452, 203) on footer a:has-text('API Reference')
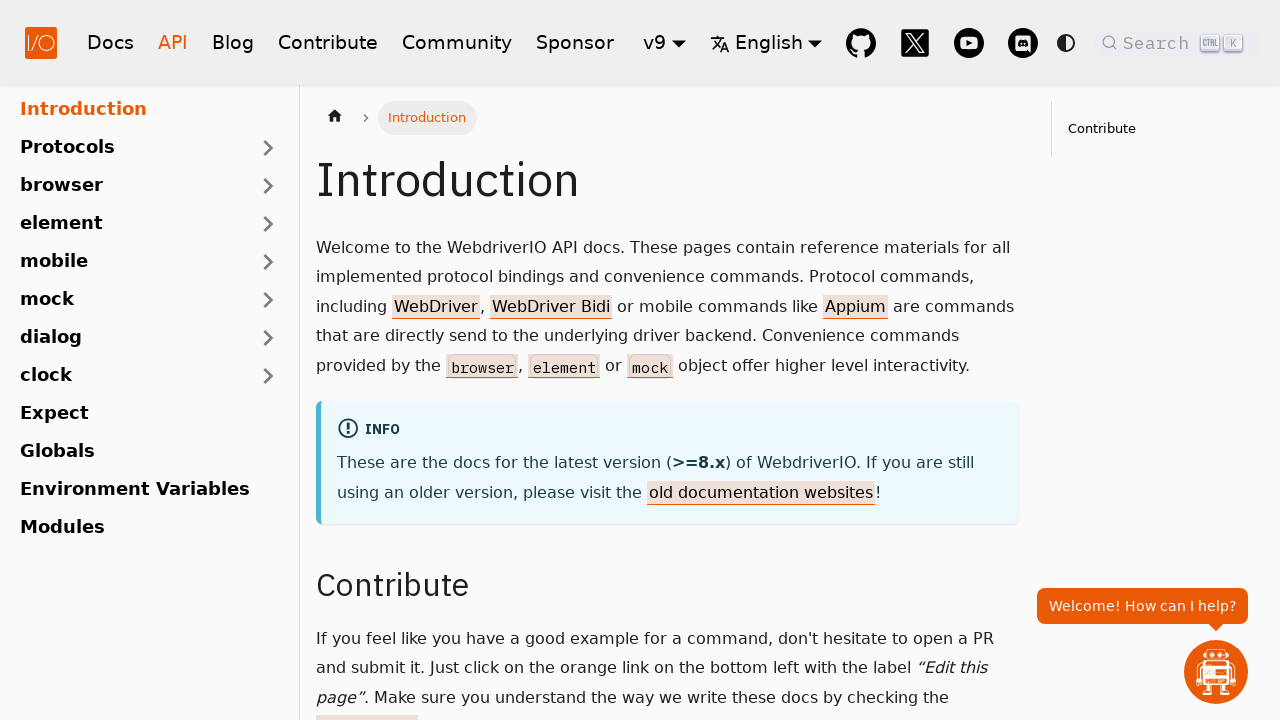

Verified that 'Introduction' page loaded successfully
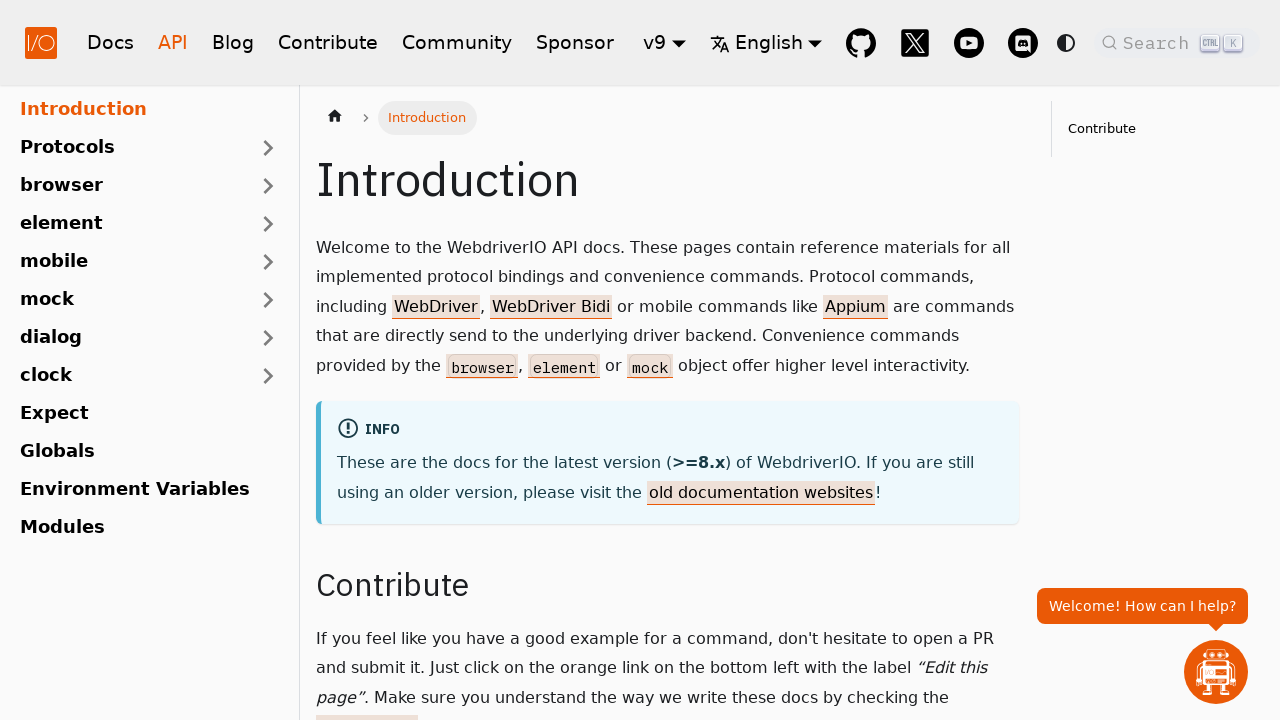

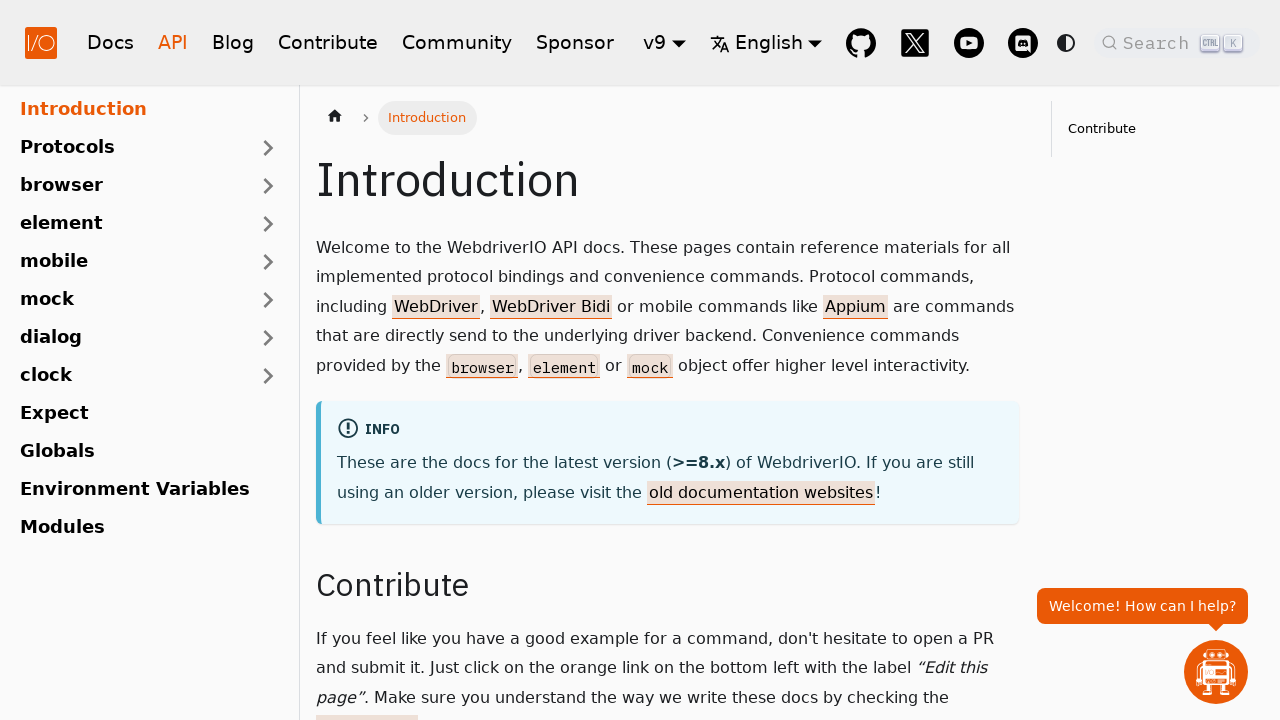